Tests clicking on an image banner element by moving to its position and performing a click

Starting URL: https://adamrate.github.io/groupThreeProject/#/home

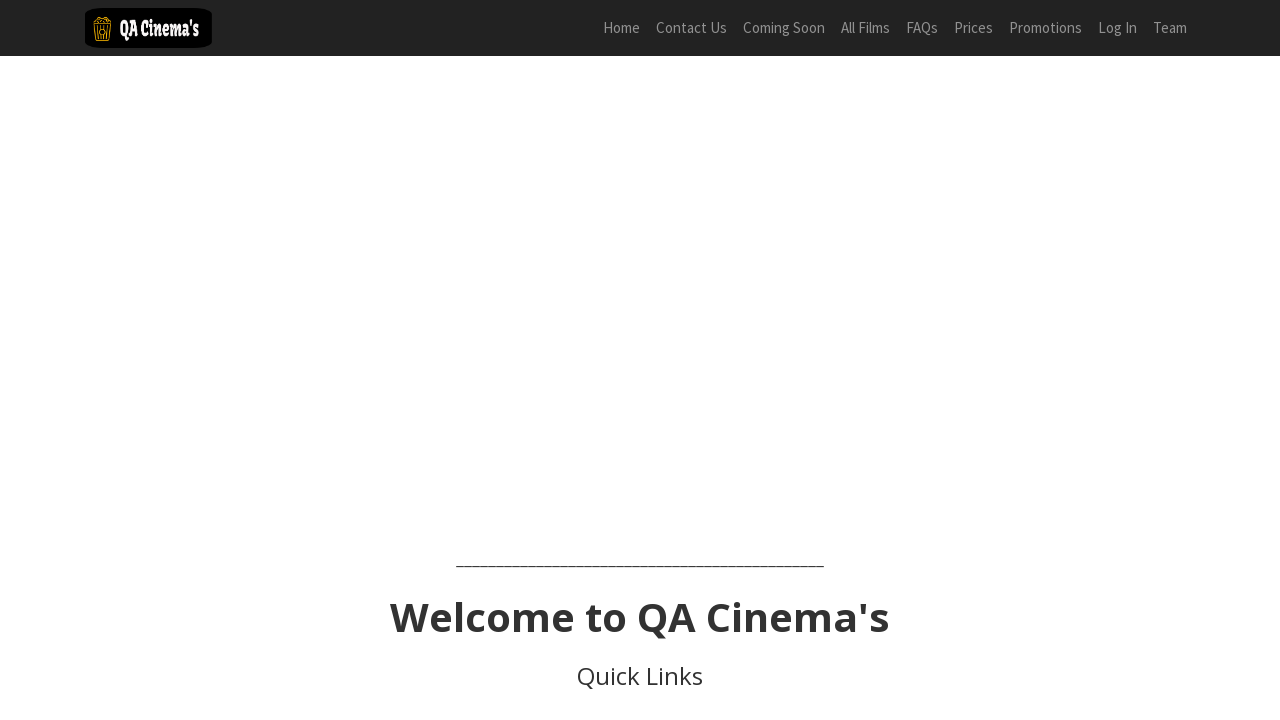

Moved mouse to image banner position (110, 450) at (110, 450)
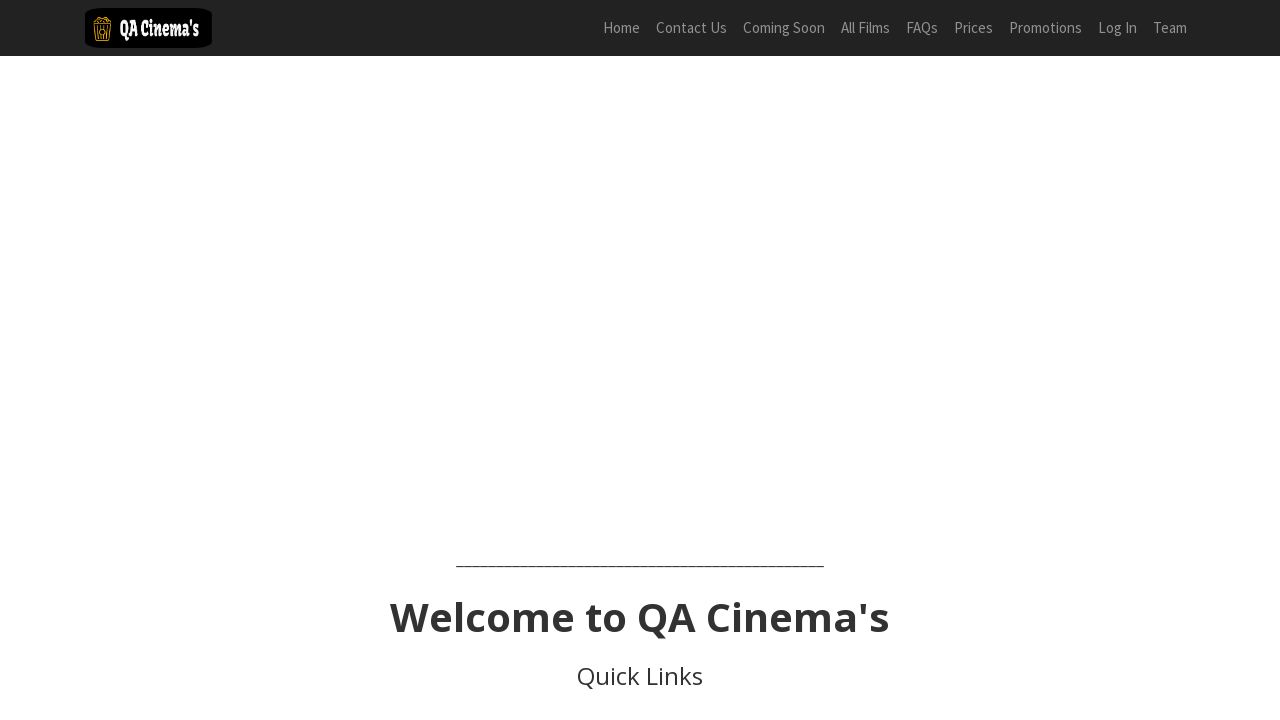

Waited 500ms for banner to be ready
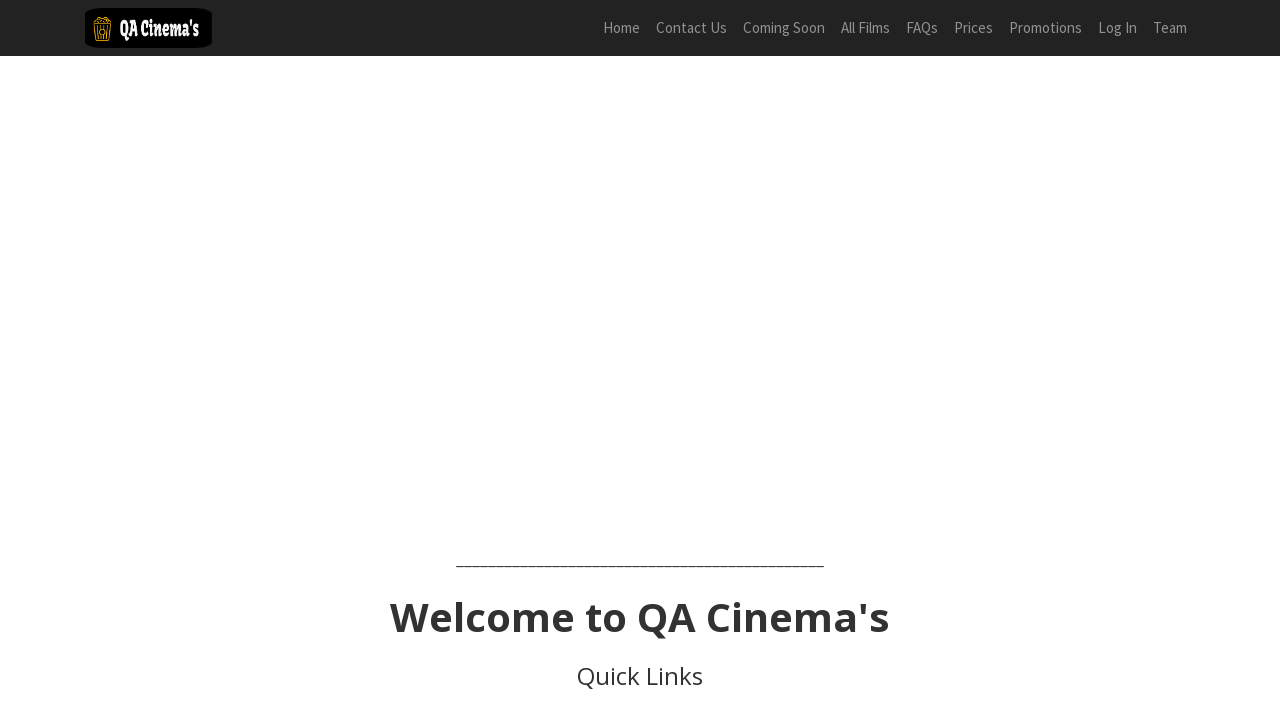

Clicked on image banner at position (110, 450) at (110, 450)
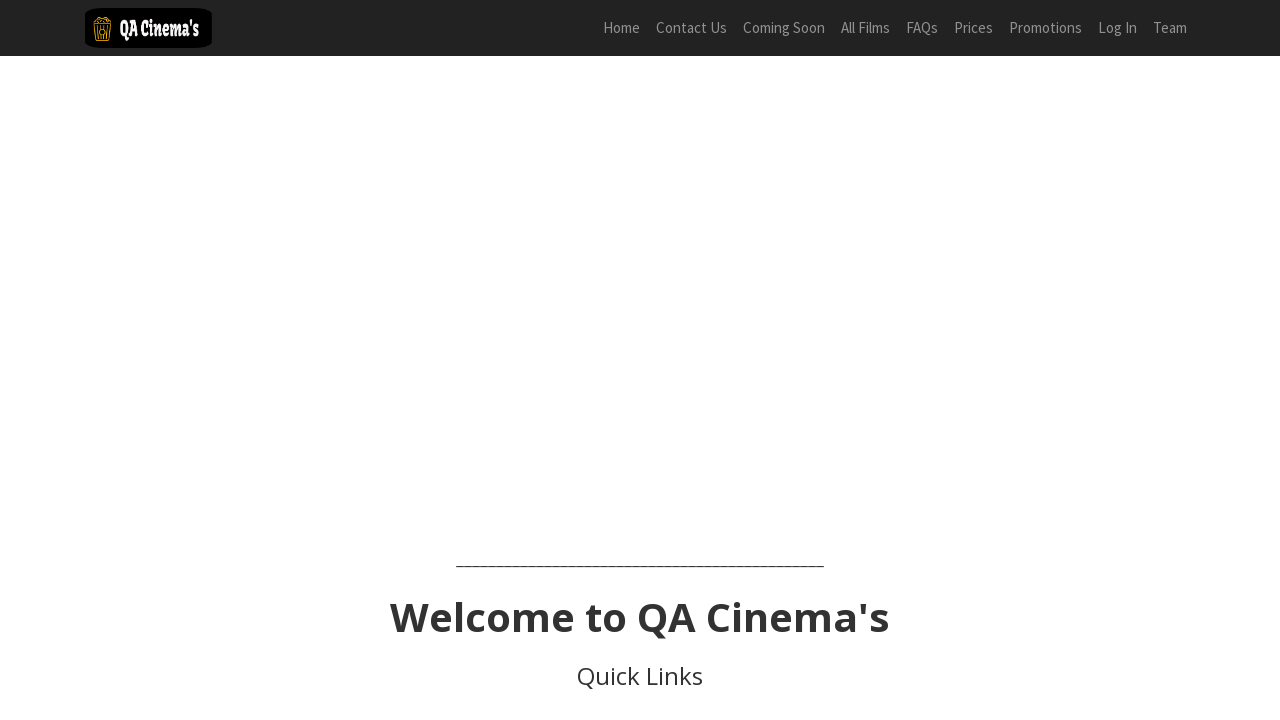

Waited 500ms for click action to complete
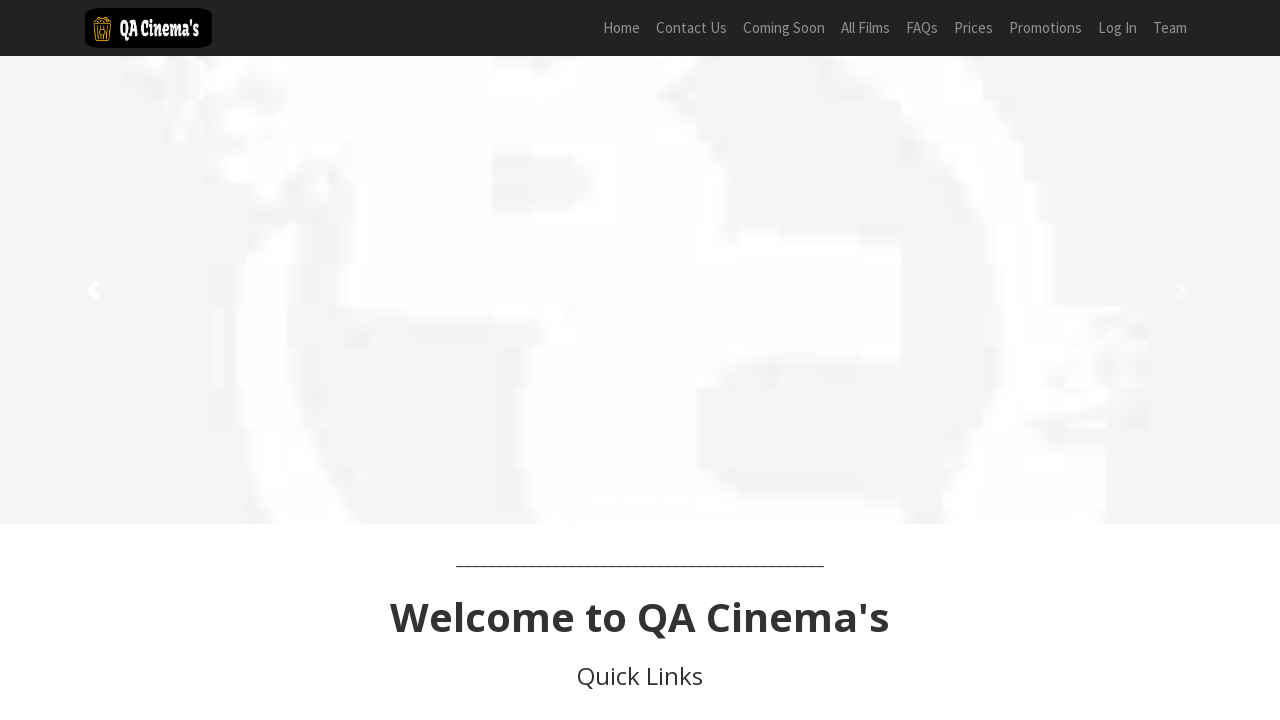

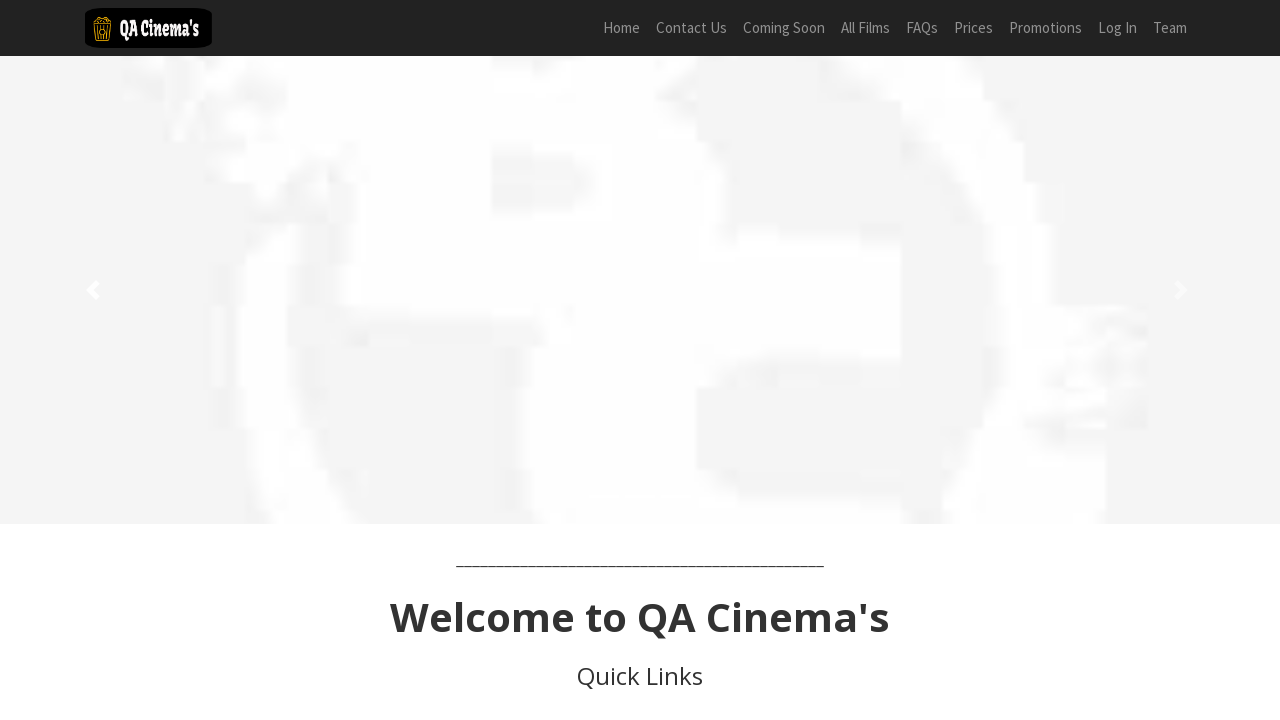